Navigates to a test page and scrolls down to the footer element using JavaScript

Starting URL: http://the-internet.herokuapp.com/

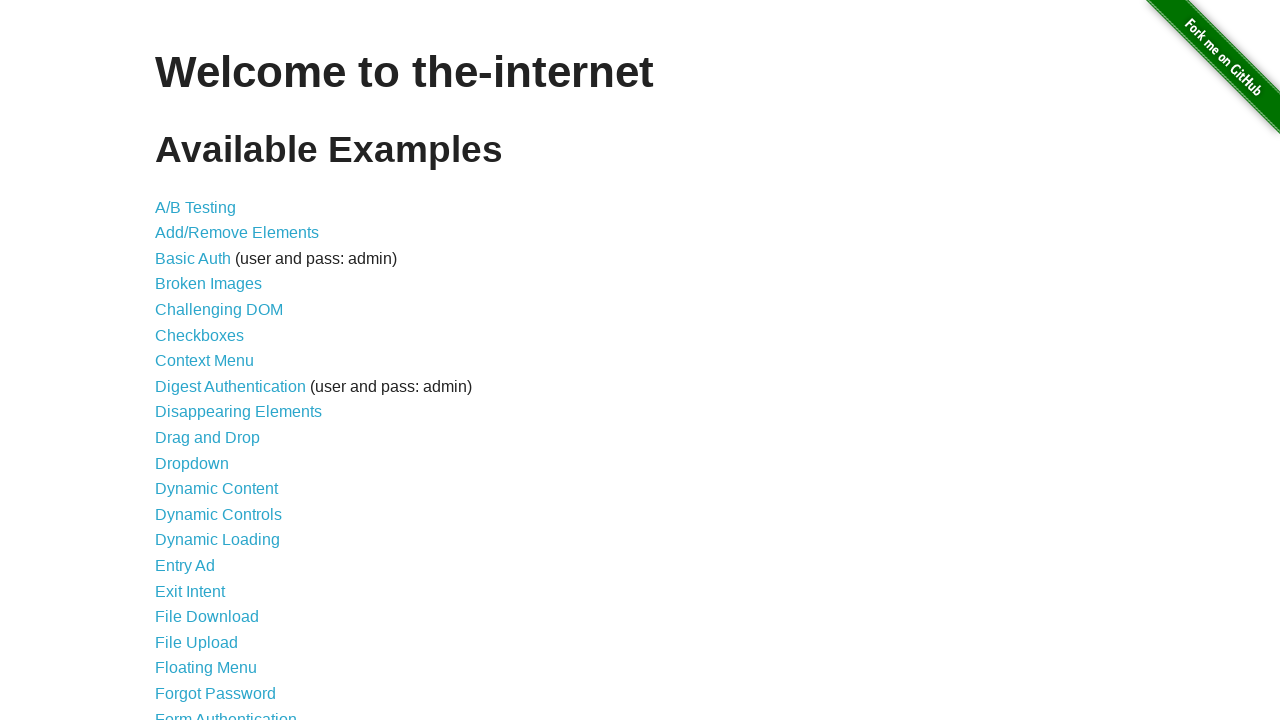

Located footer element with selector #page-footer
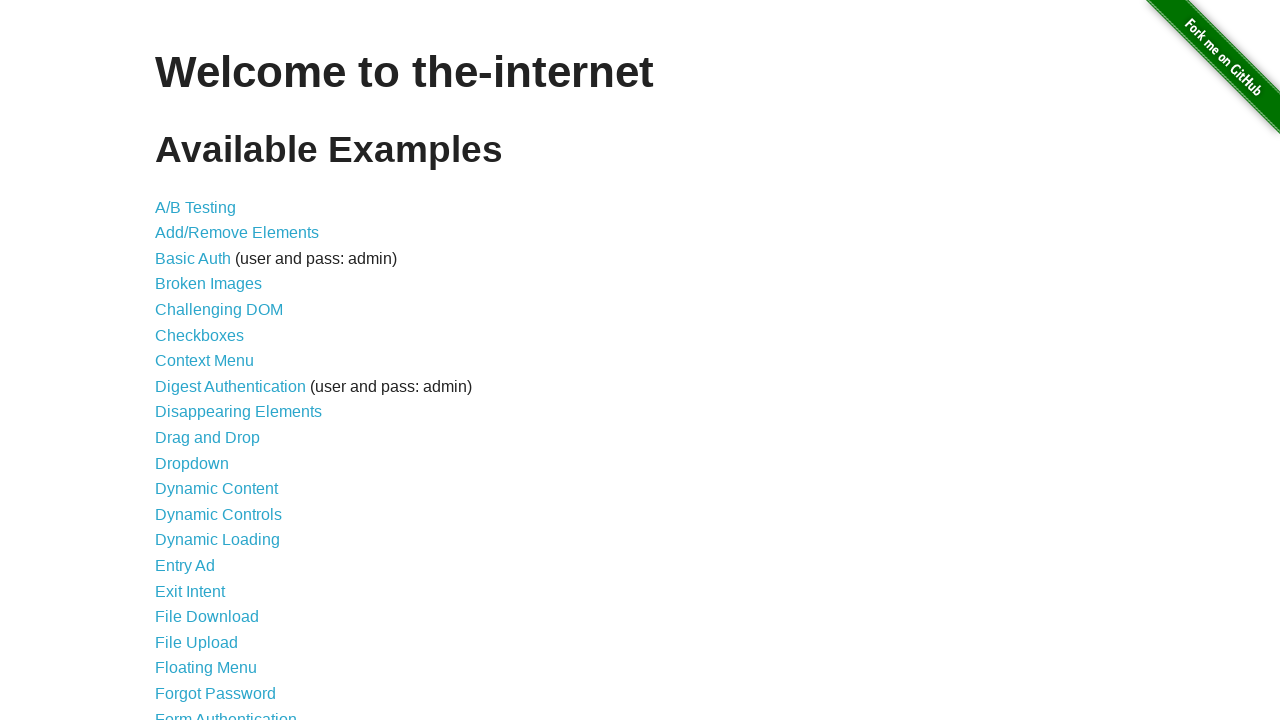

Scrolled to footer element
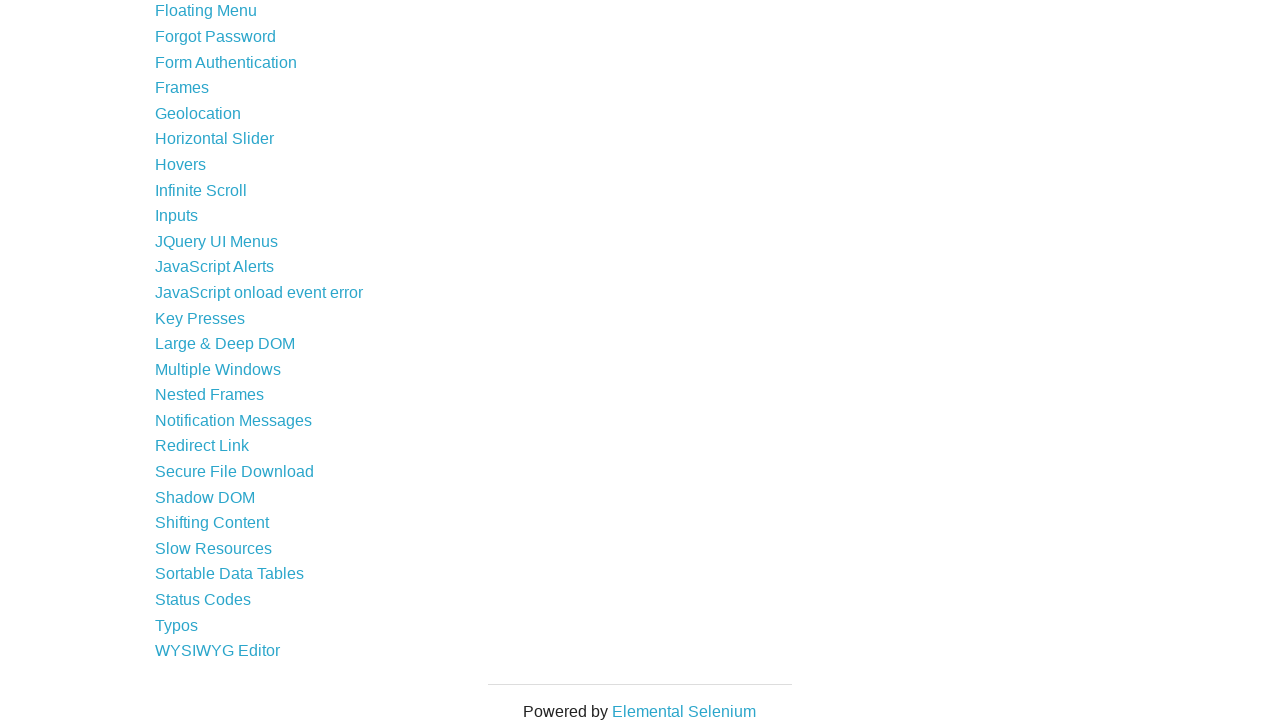

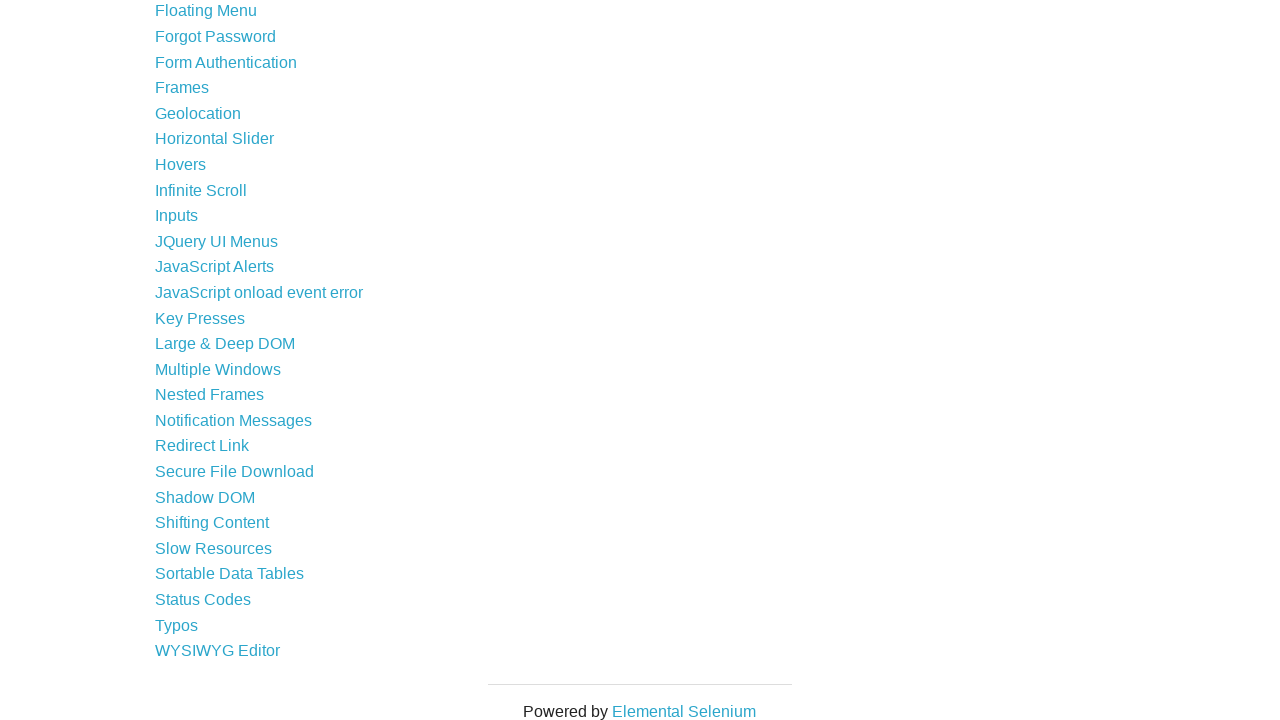